Tests boundary values by entering the smallest valid number (50) and submitting the form

Starting URL: https://kristinek.github.io/site/tasks/enter_a_number

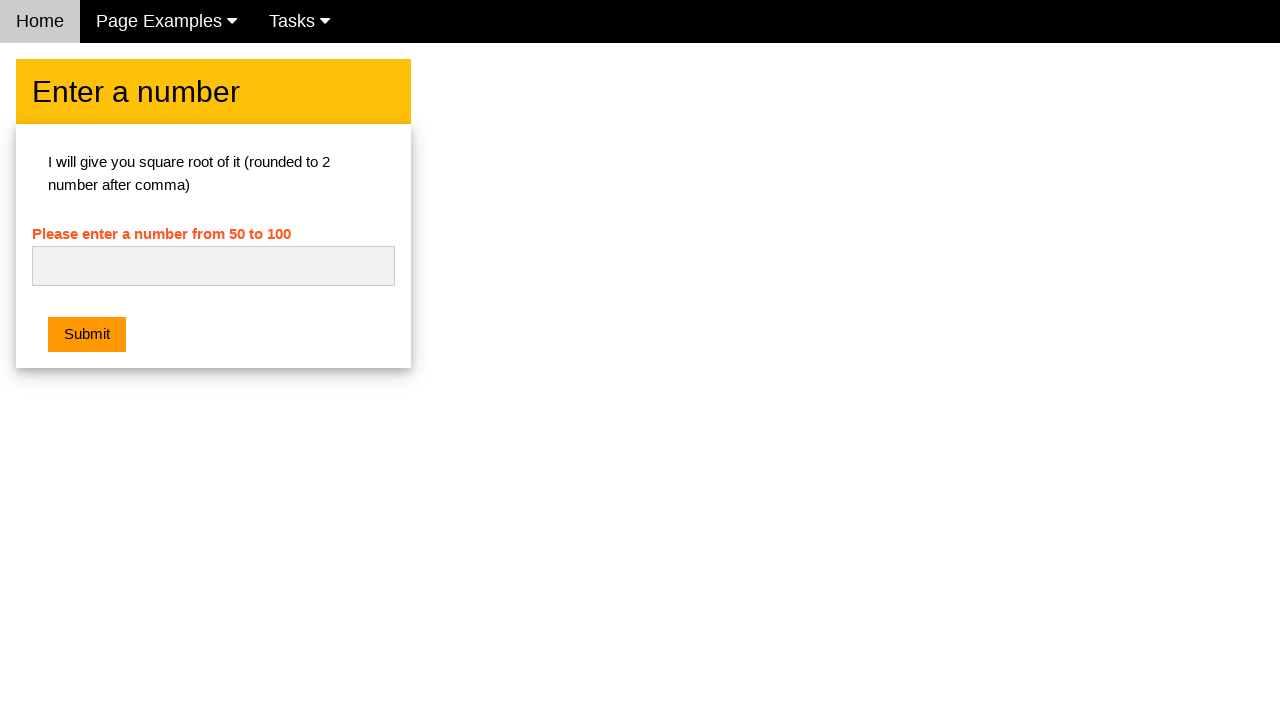

Cleared the number input field on #numb
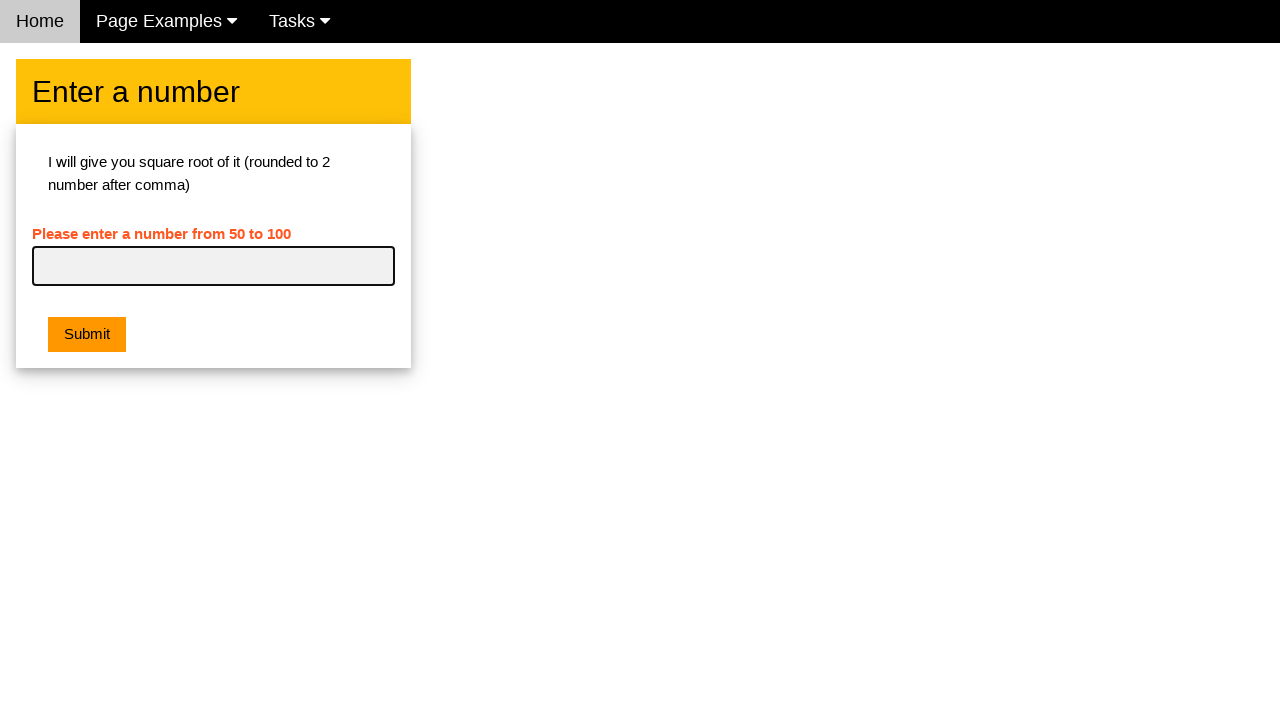

Entered smallest valid number (50) into the input field on #numb
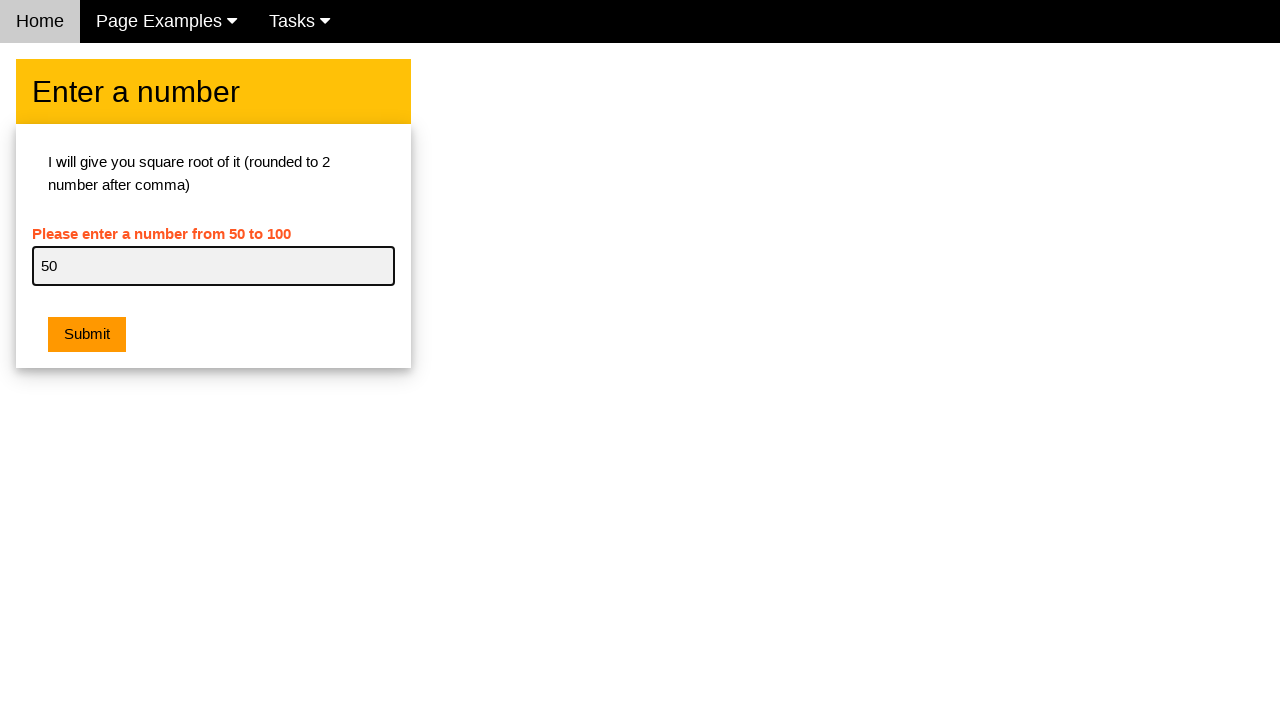

Set up dialog handler to accept dialogs
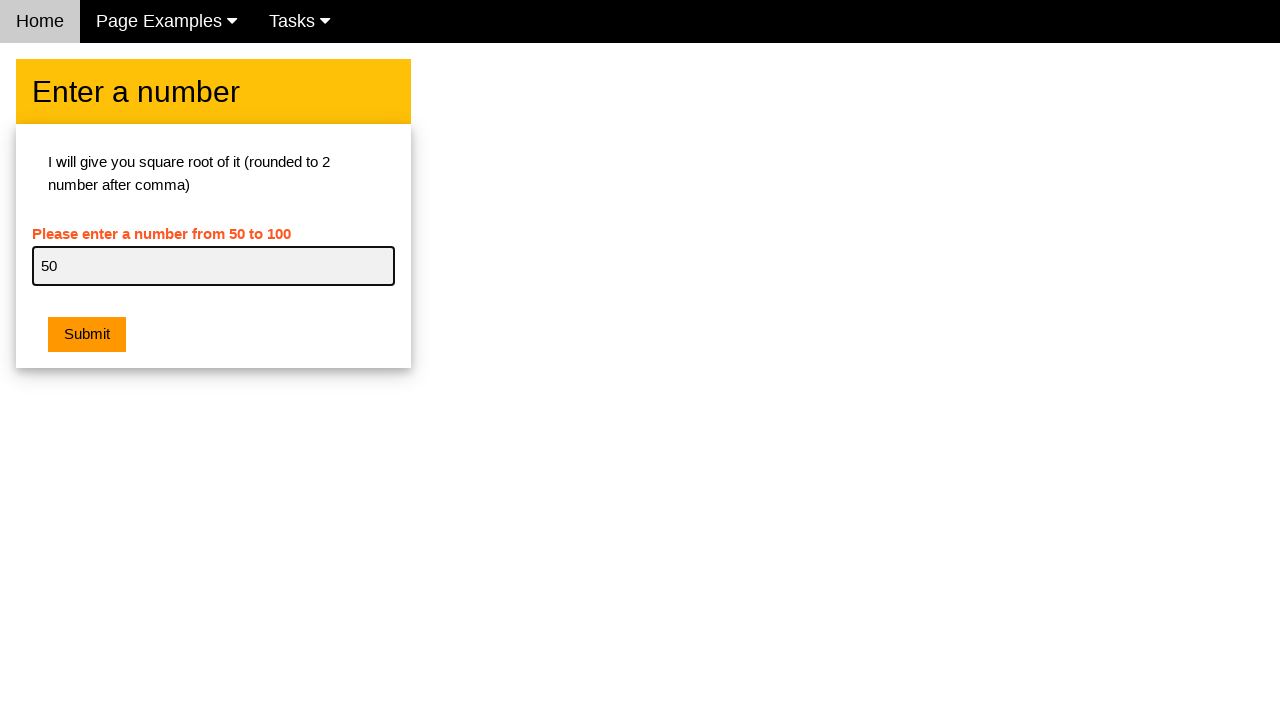

Clicked the submit button at (87, 335) on .w3-orange
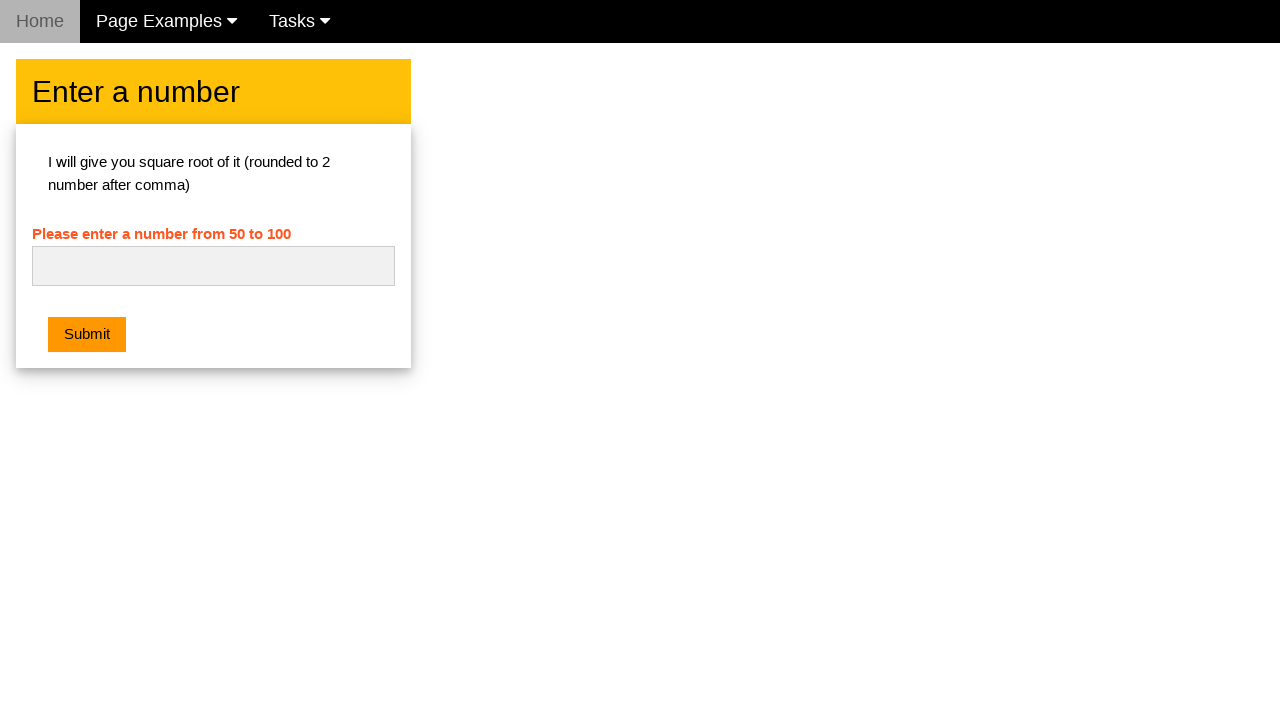

Waited for form processing to complete
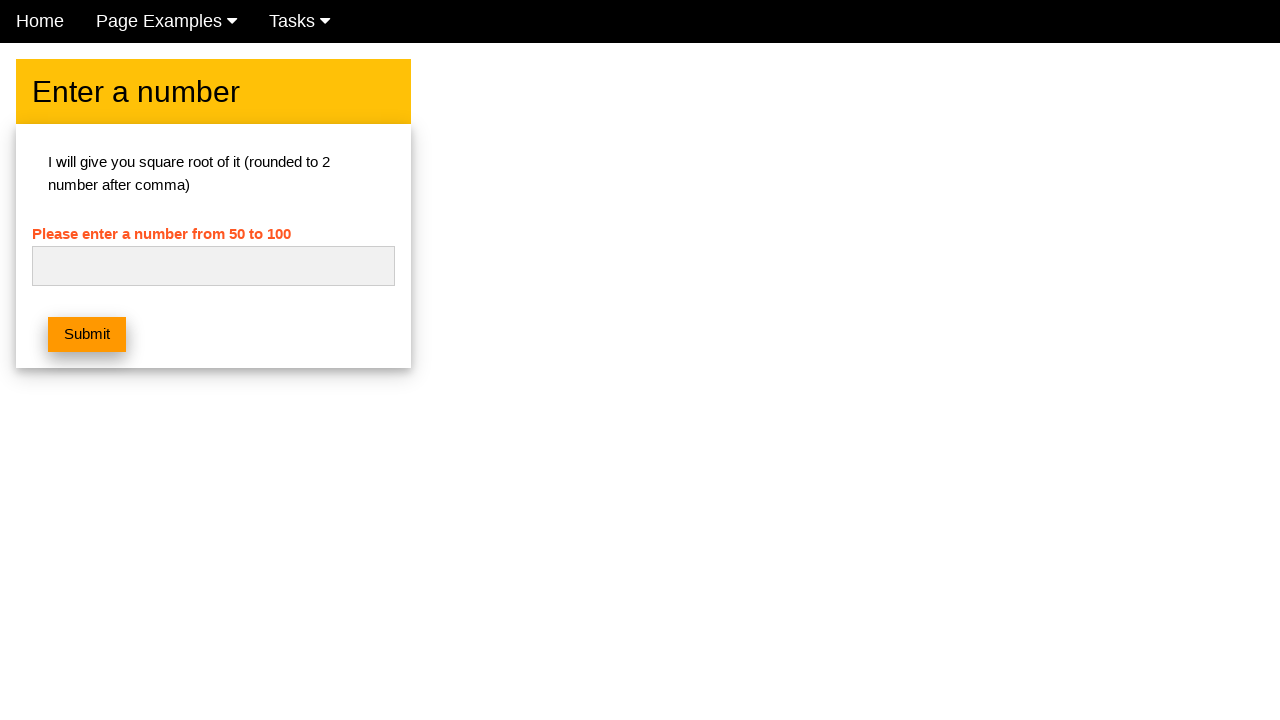

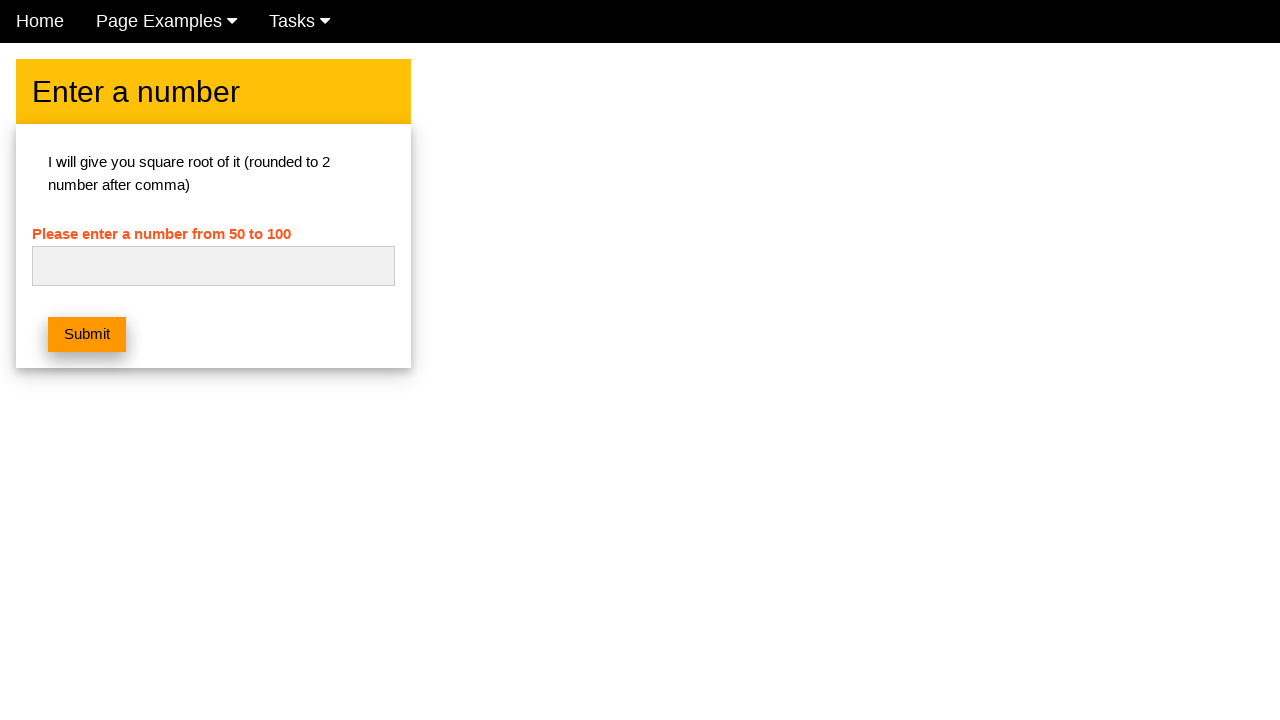